Tests dropdown functionality by selecting an option from a dropdown menu using index selection (selecting the 8th option, index 7)

Starting URL: https://grotechminds.com/dropdown/

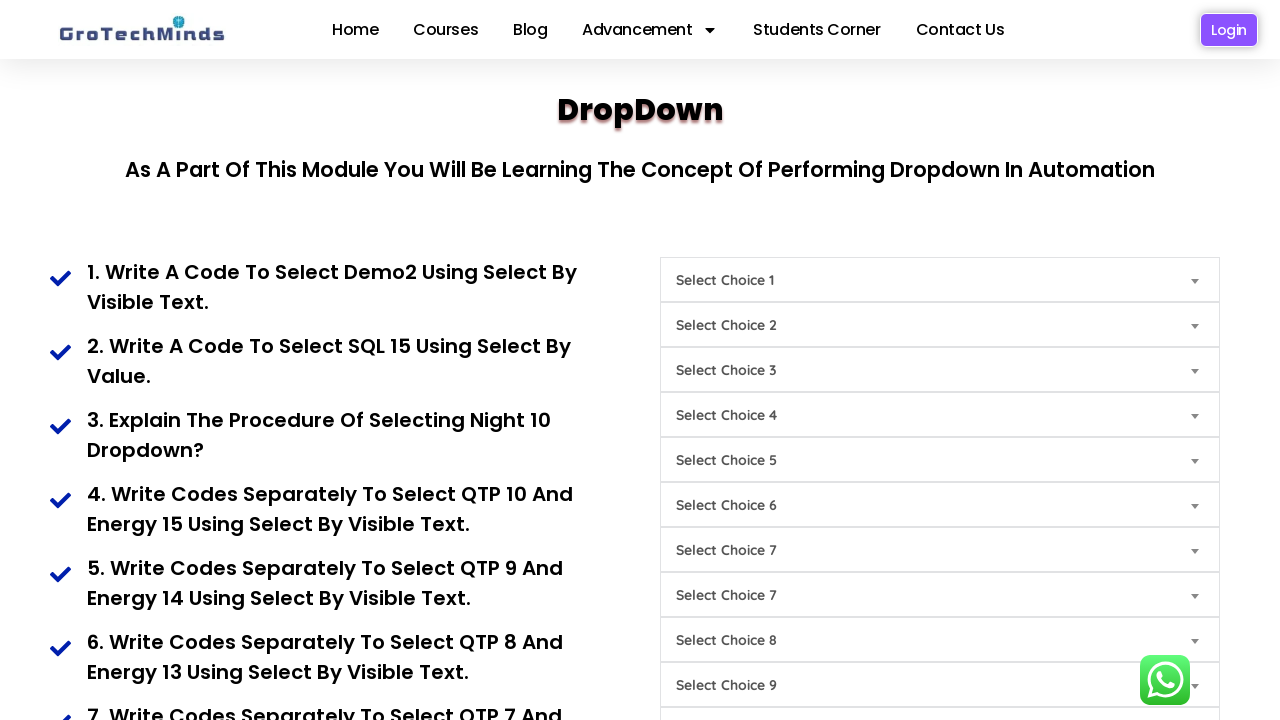

Selected the 8th option (index 7) from dropdown #Choice7 on #Choice7
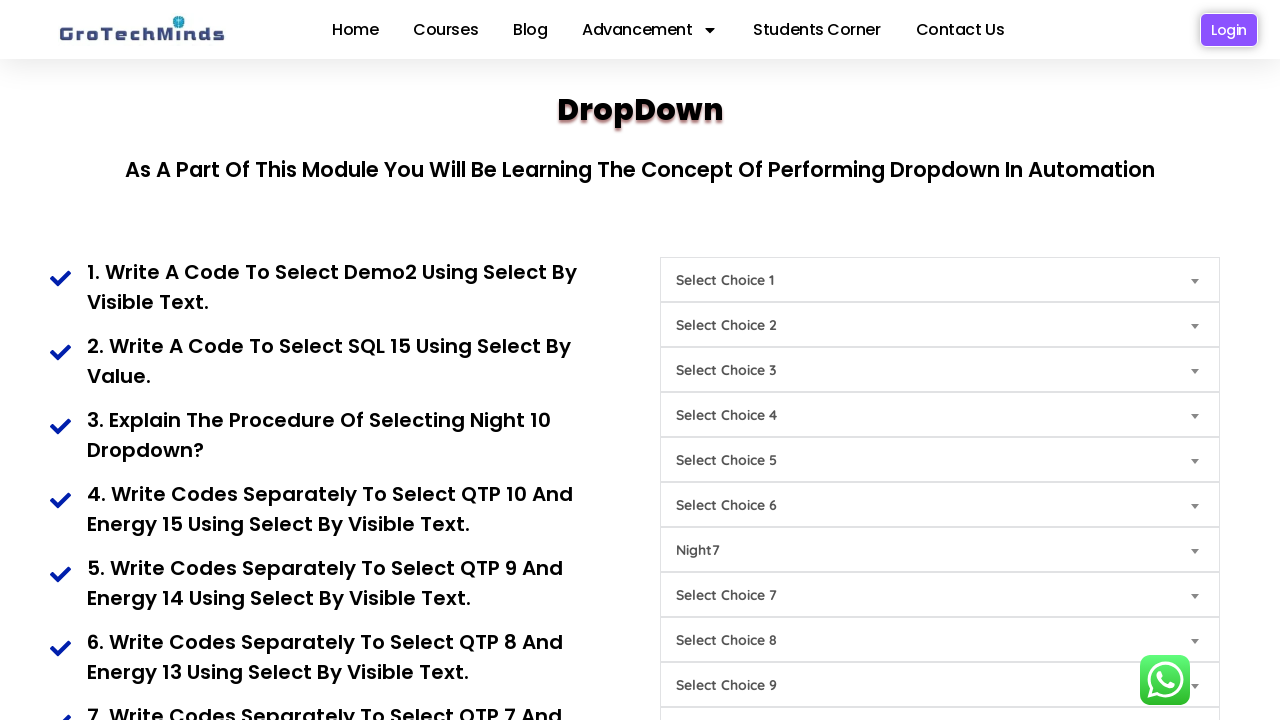

Waited 2000ms to see the selection result
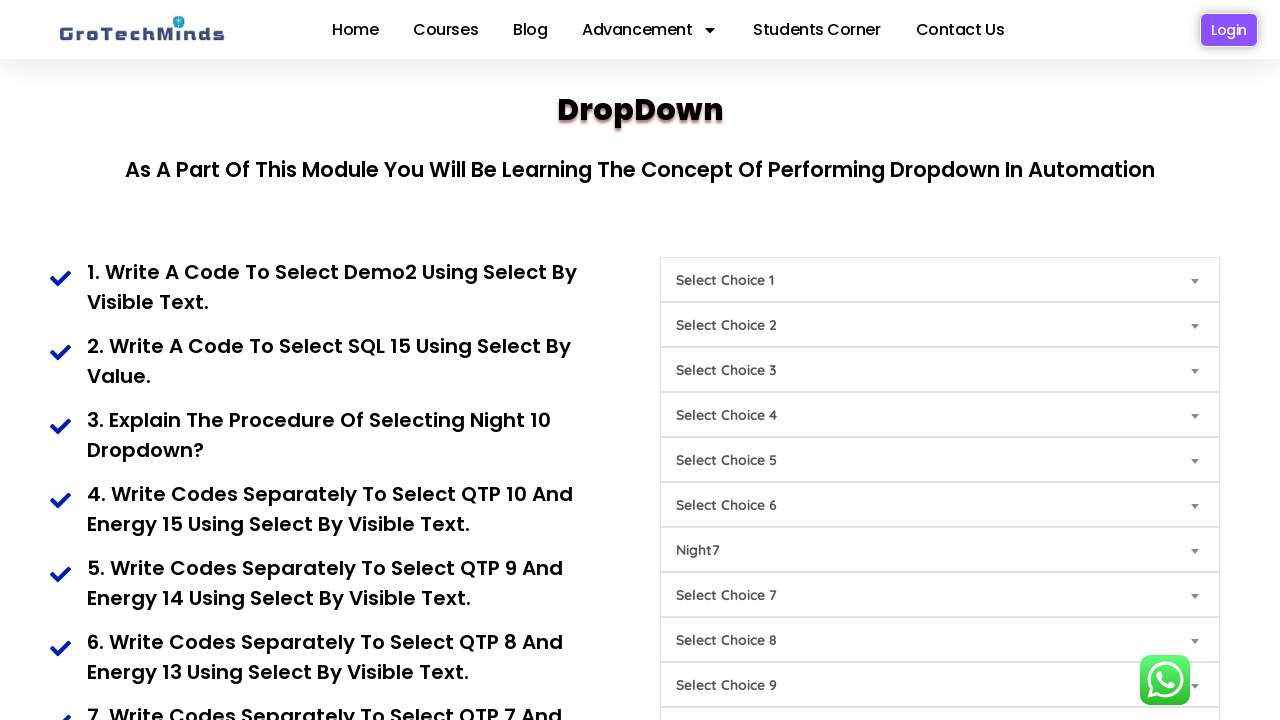

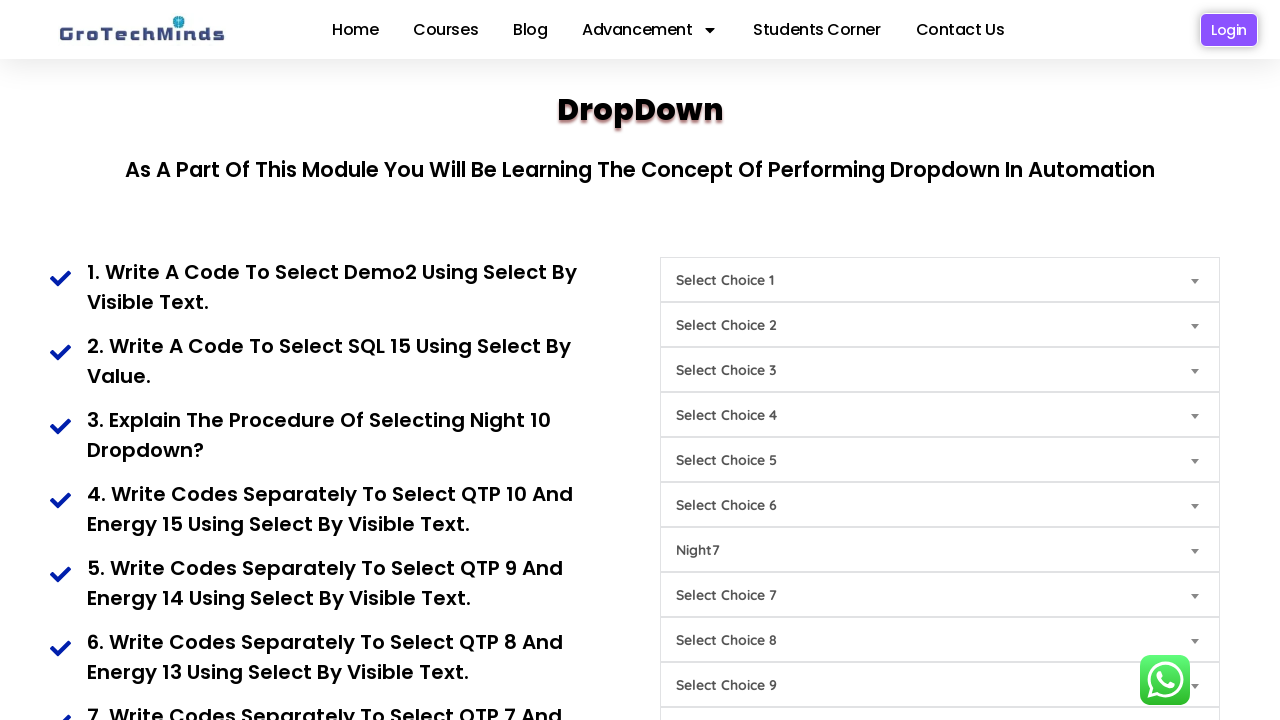